Tests a simple form by filling in first name, last name, city, and country fields using different element locator strategies, then submits the form

Starting URL: http://suninjuly.github.io/simple_form_find_task.html

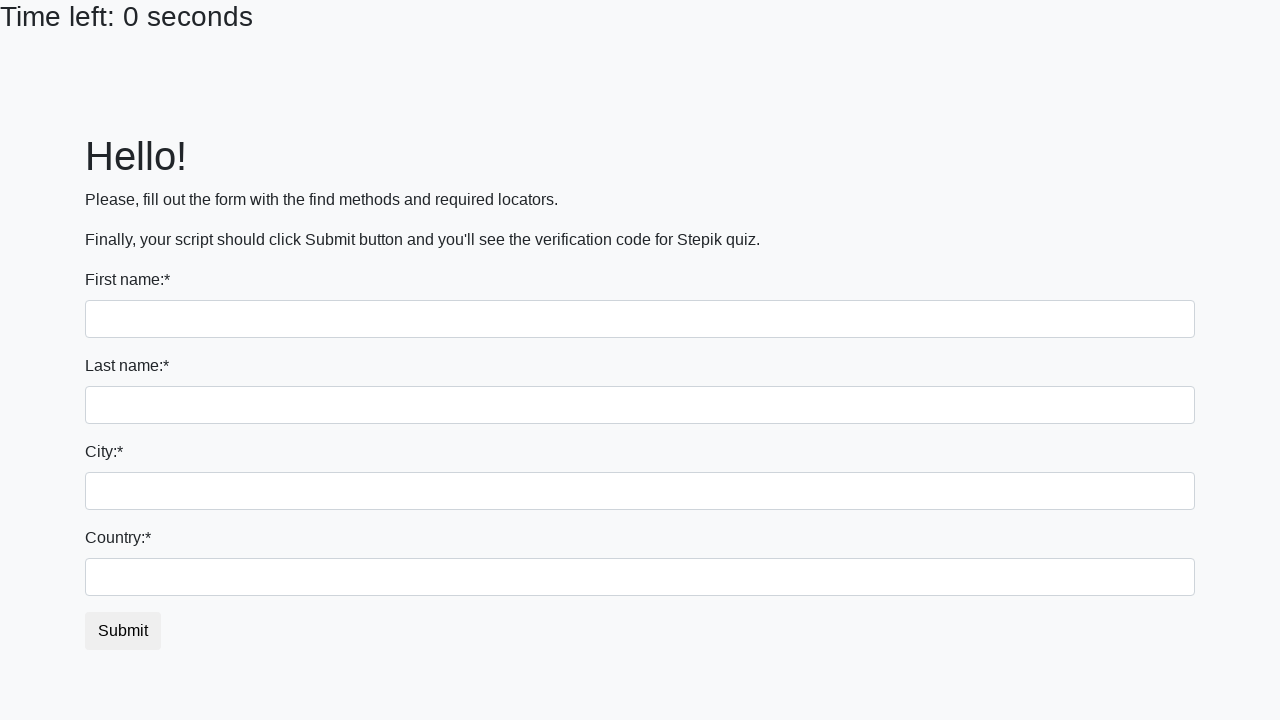

Filled first name field with 'Ivan' on input >> nth=0
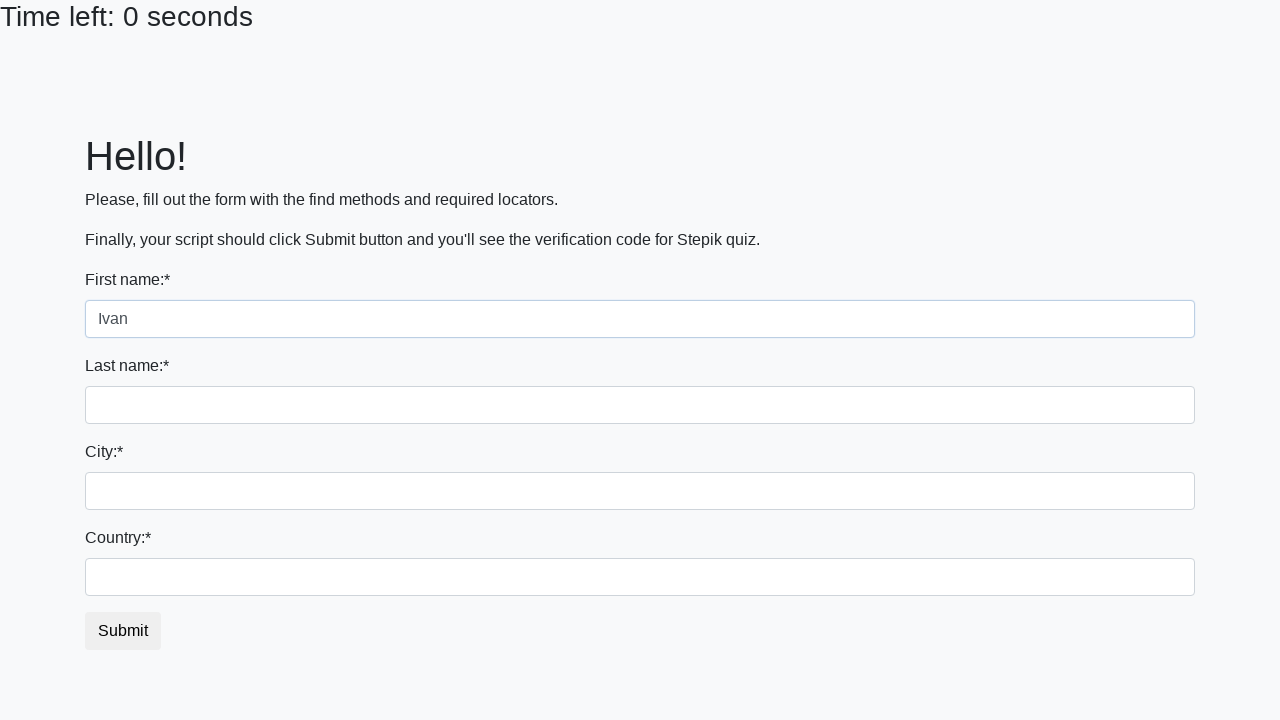

Filled last name field with 'Petrov' on input[name='last_name']
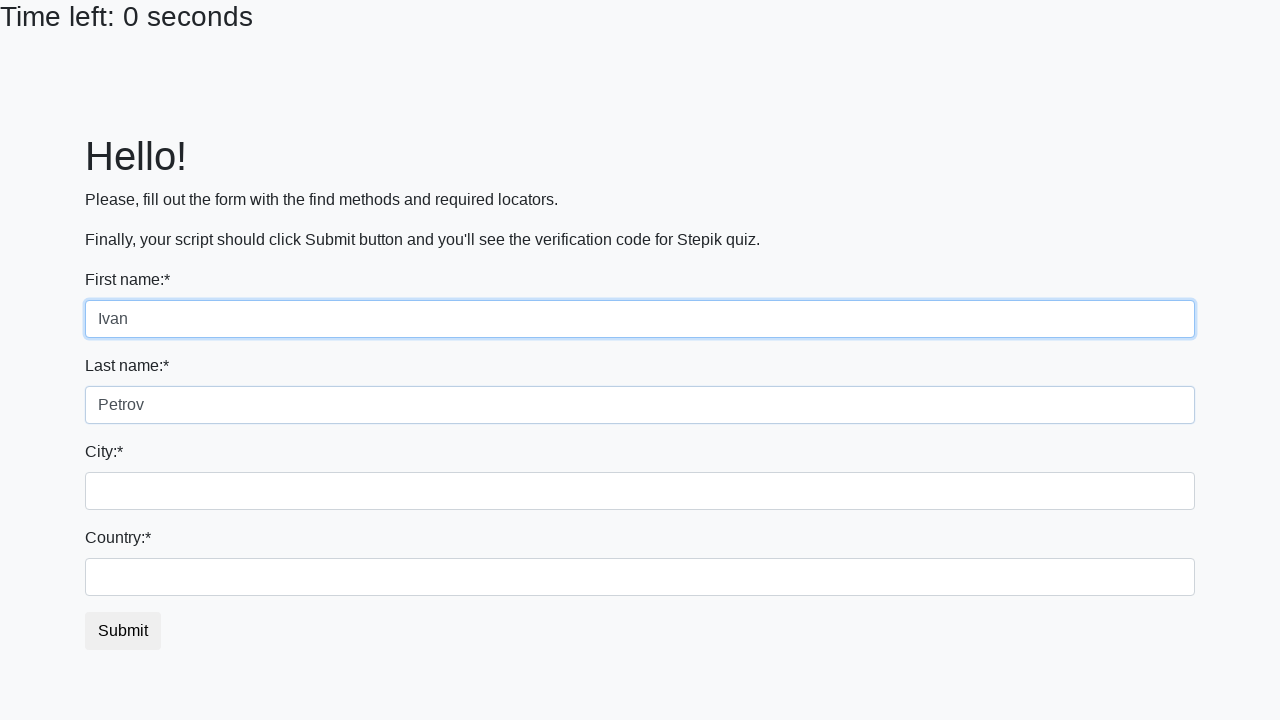

Filled city field with 'Smolensk' on .city
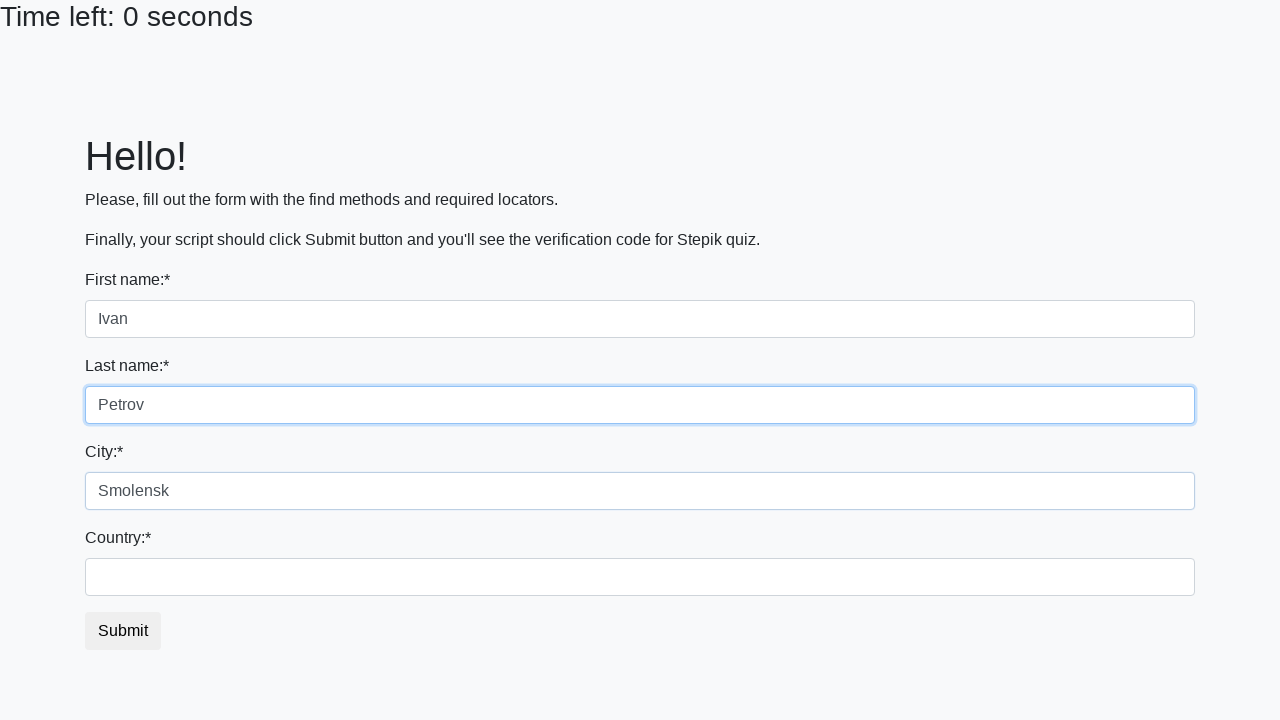

Filled country field with 'Russia' on #country
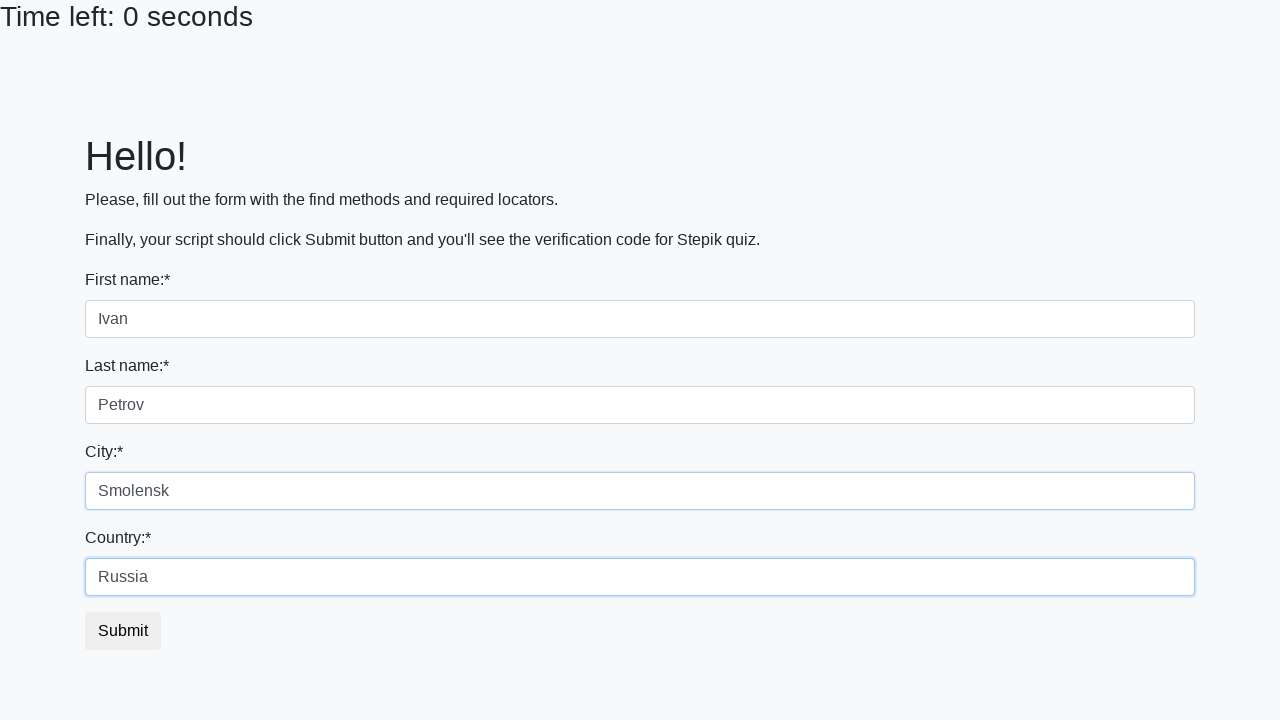

Clicked submit button to complete form submission at (123, 631) on button.btn
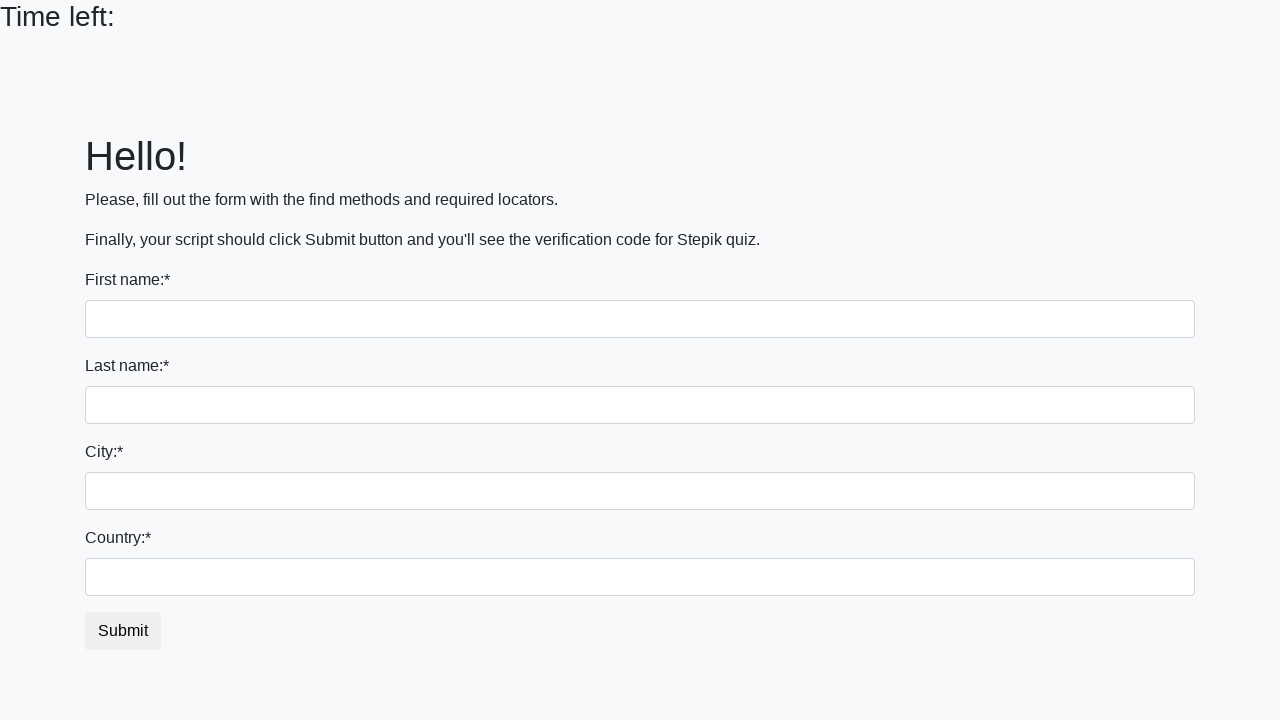

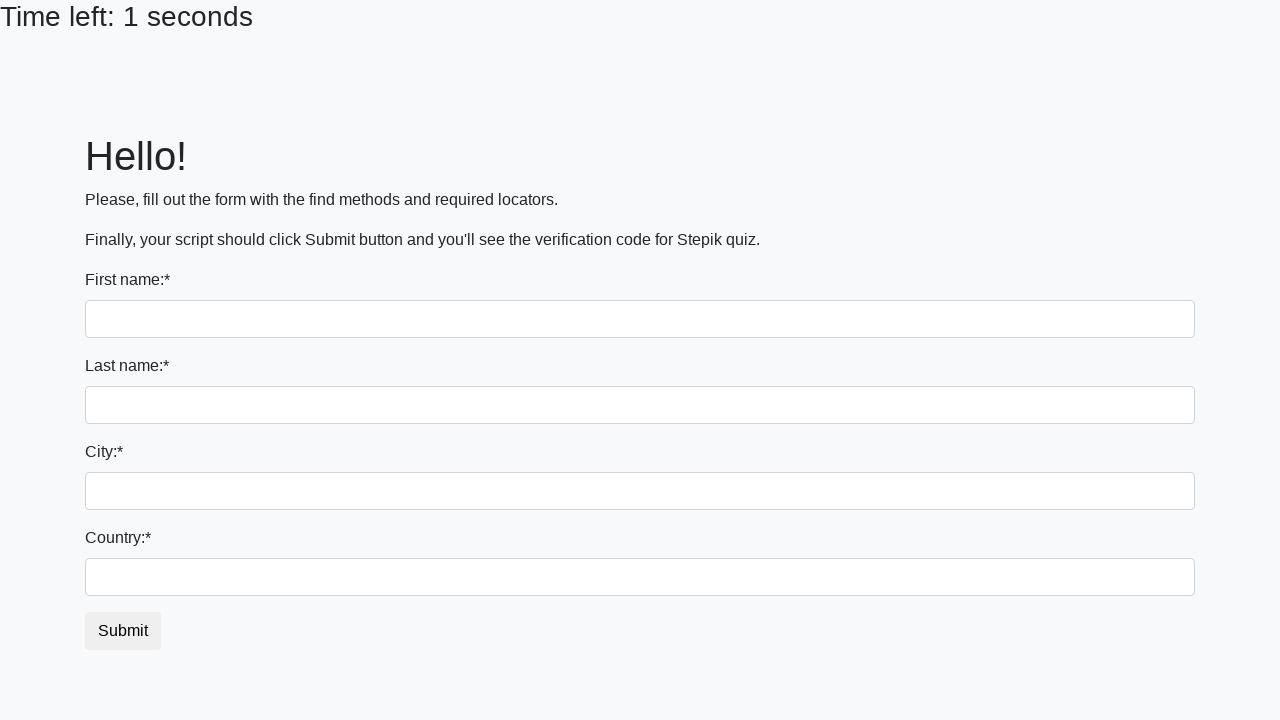